Tests search functionality on Kodilla store by searching for "Business"

Starting URL: https://kodilla.com/pl/test/store

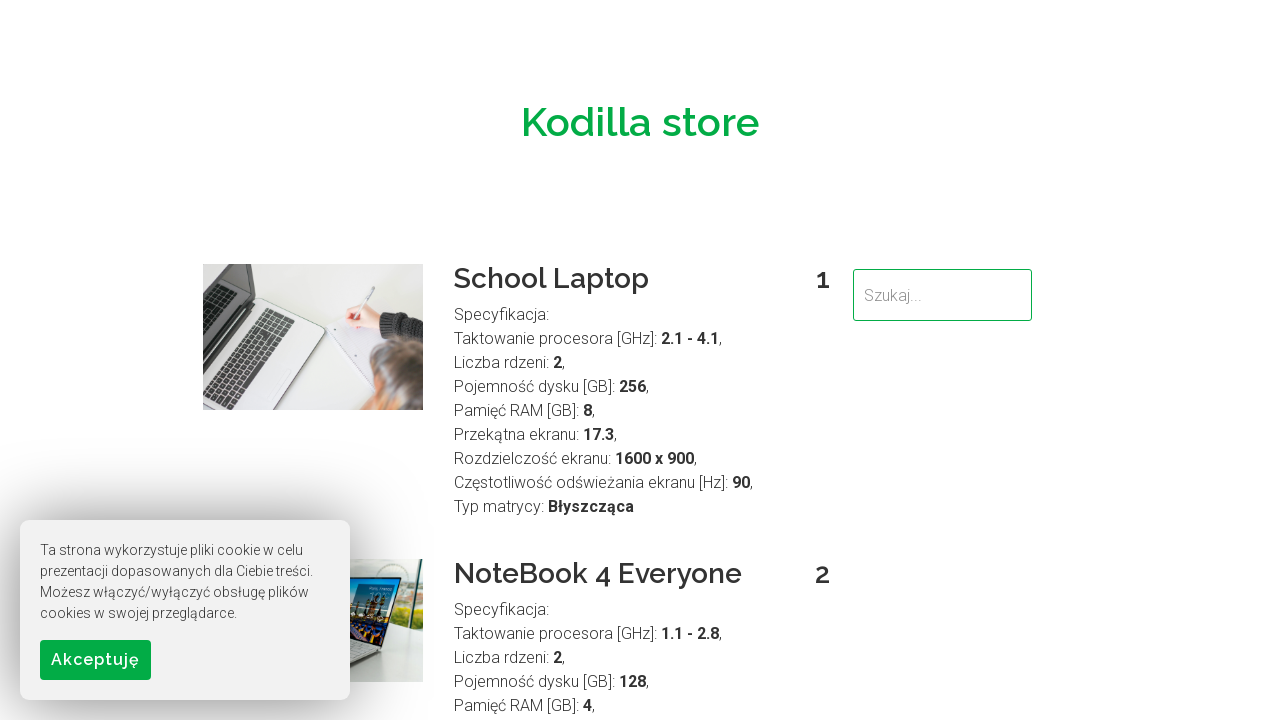

Filled search box with 'Business' on input[type='search'], input[name='search'], #search
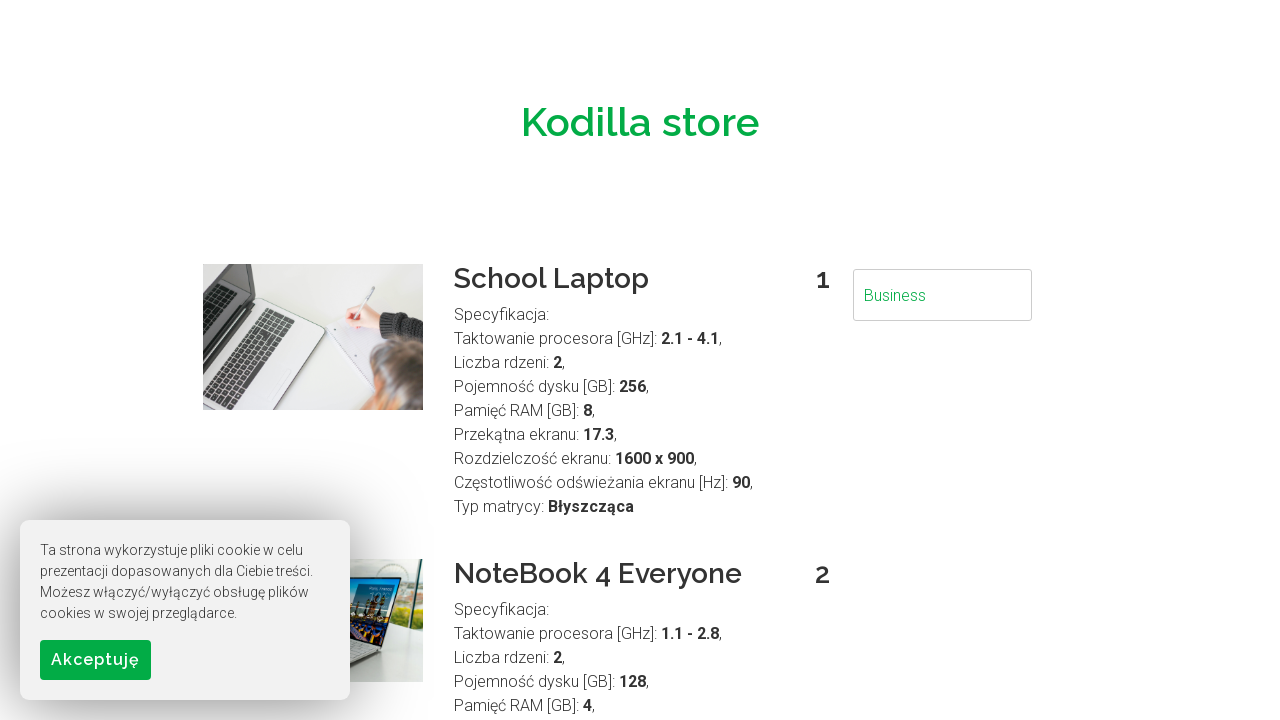

Pressed Enter to submit search
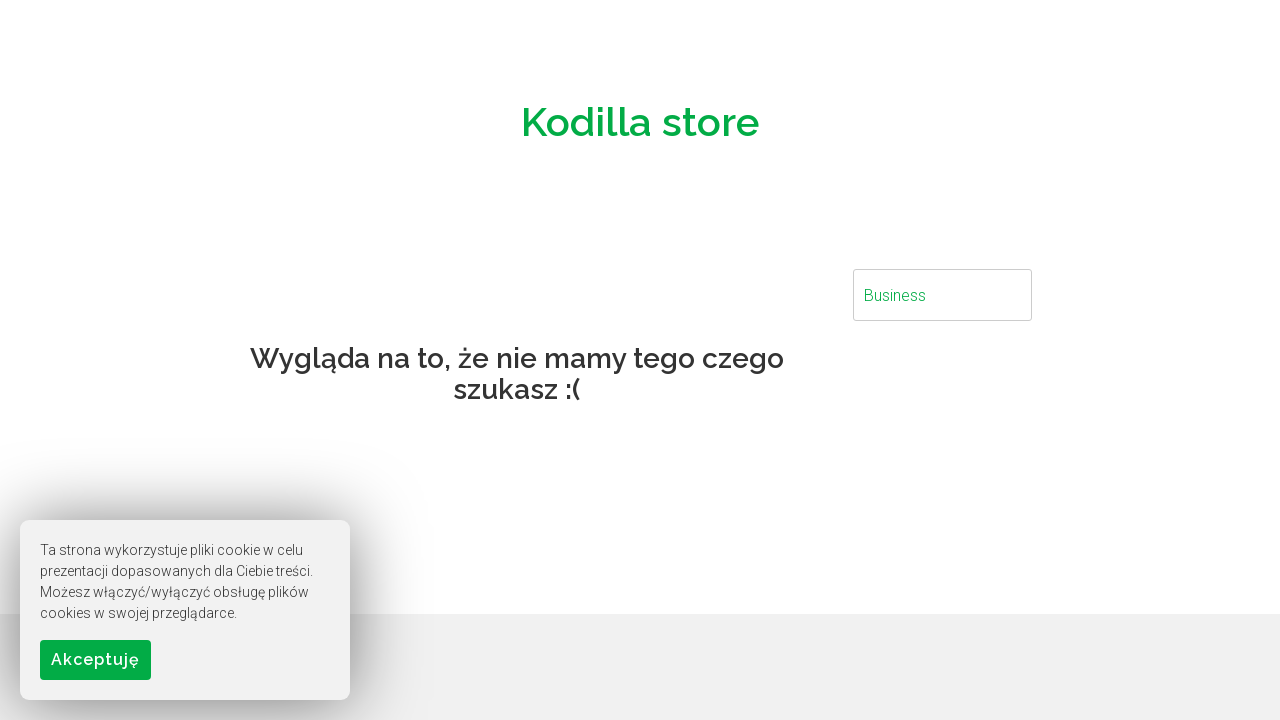

Waited for search results to load
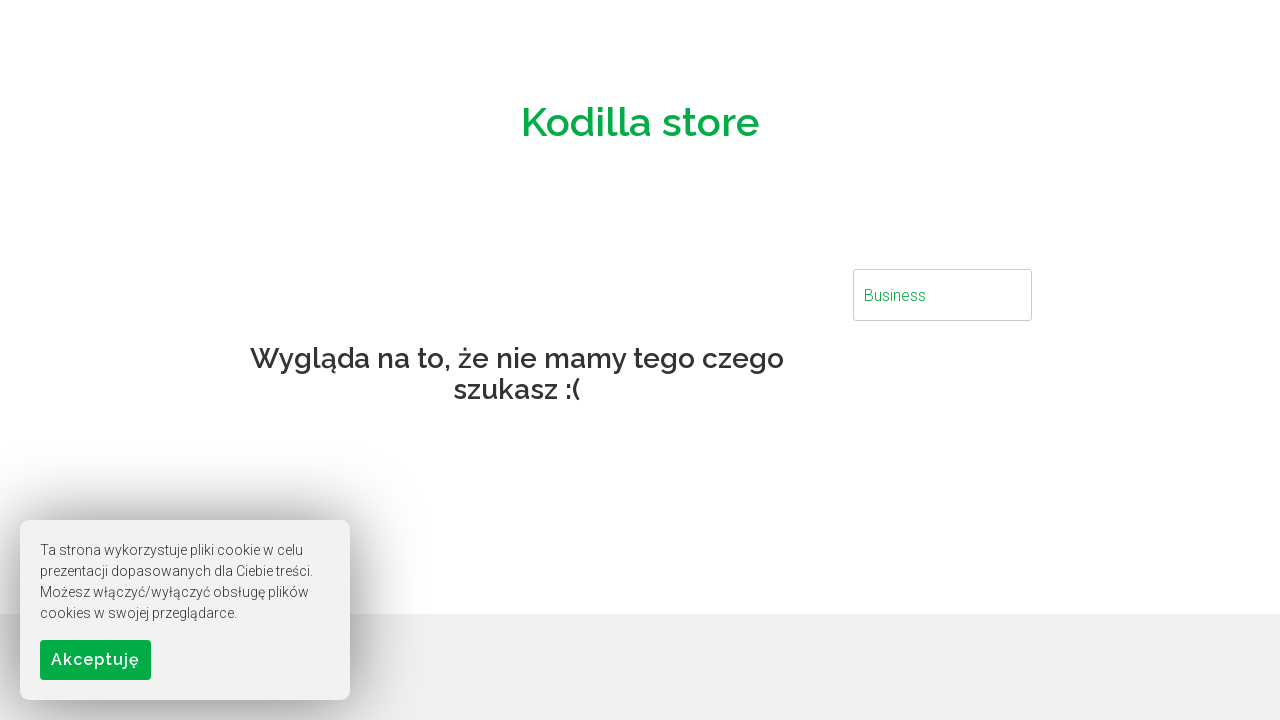

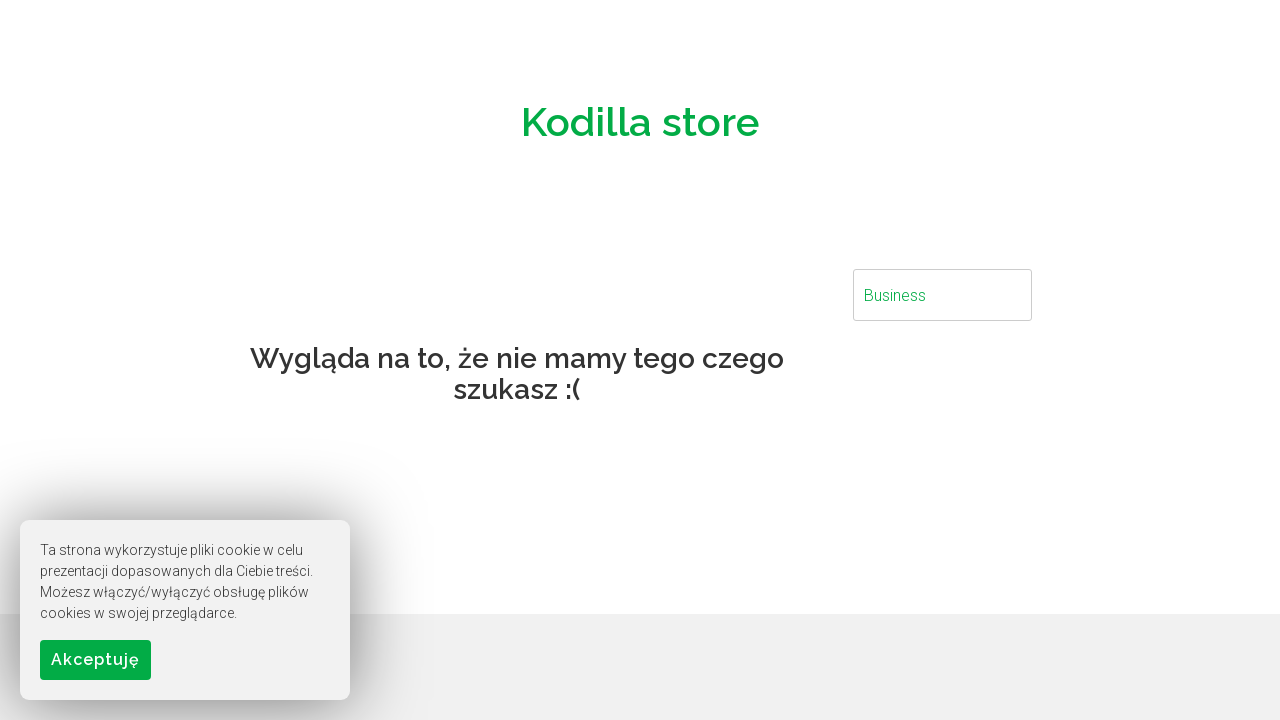